Tests radio button selection by finding all radio buttons on the page and clicking a randomly selected one

Starting URL: https://codenboxautomationlab.com/practice/

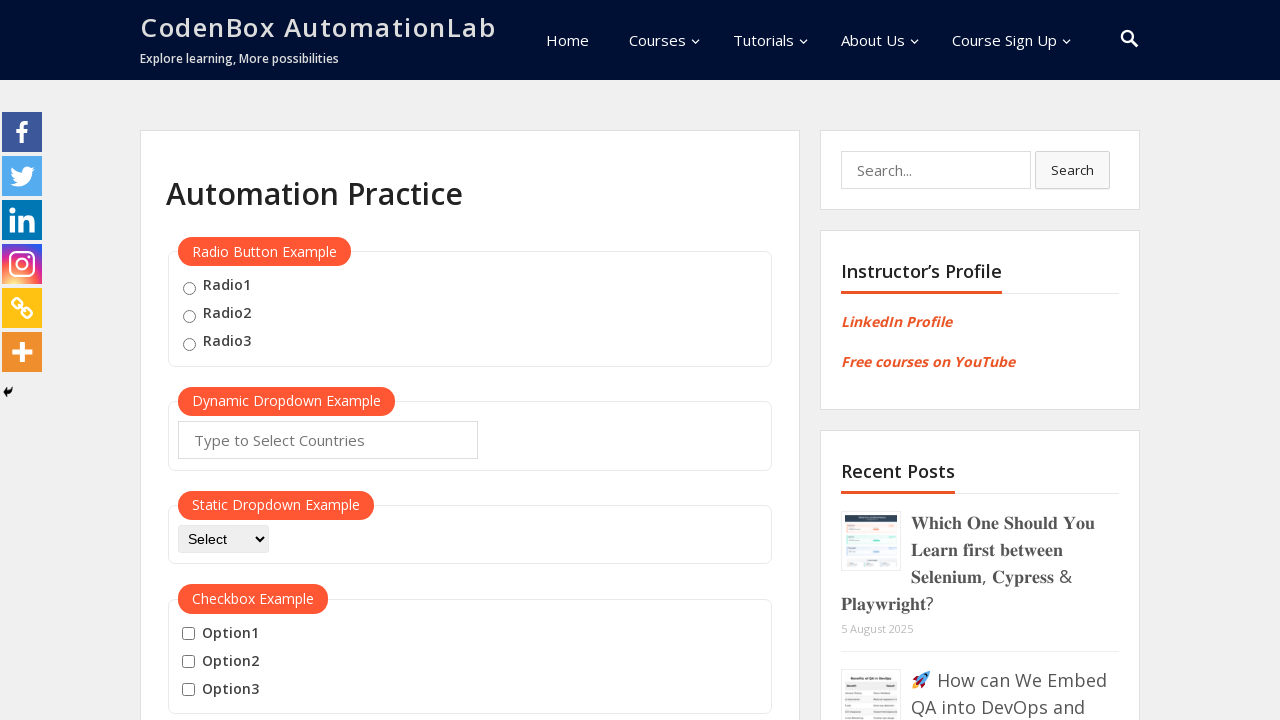

Waited for radio buttons to load on the page
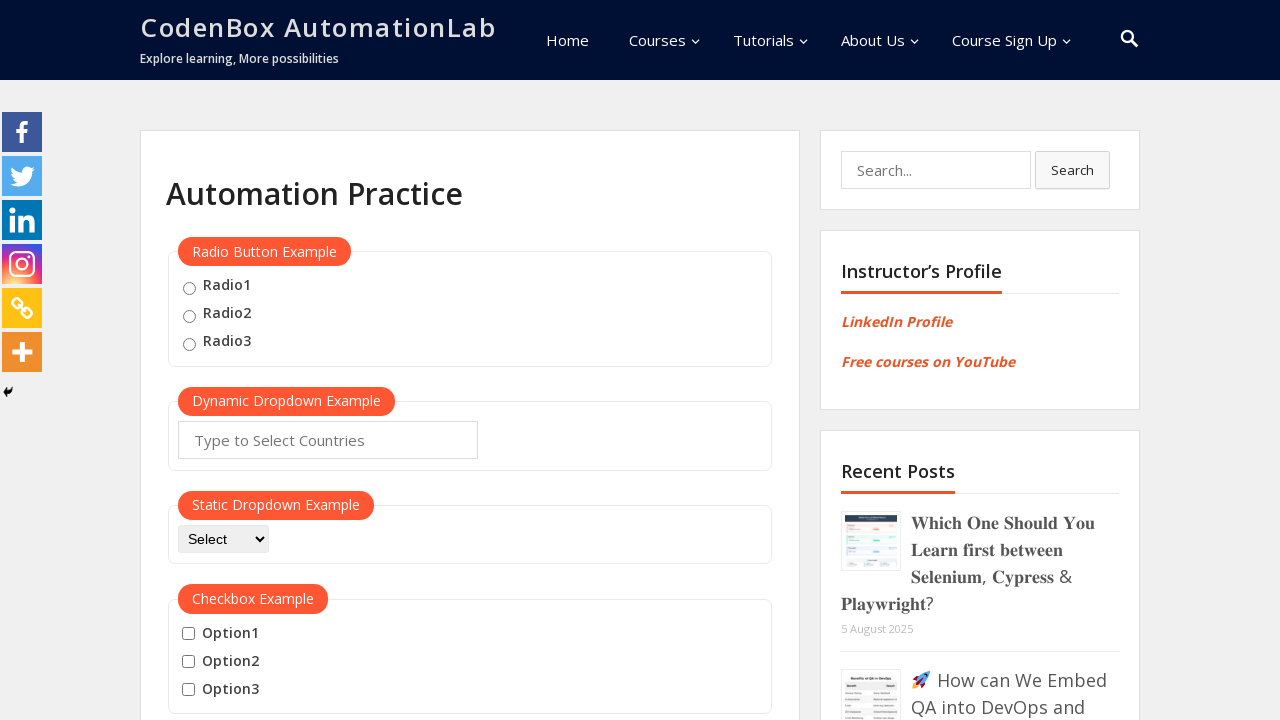

Located all radio buttons on the page
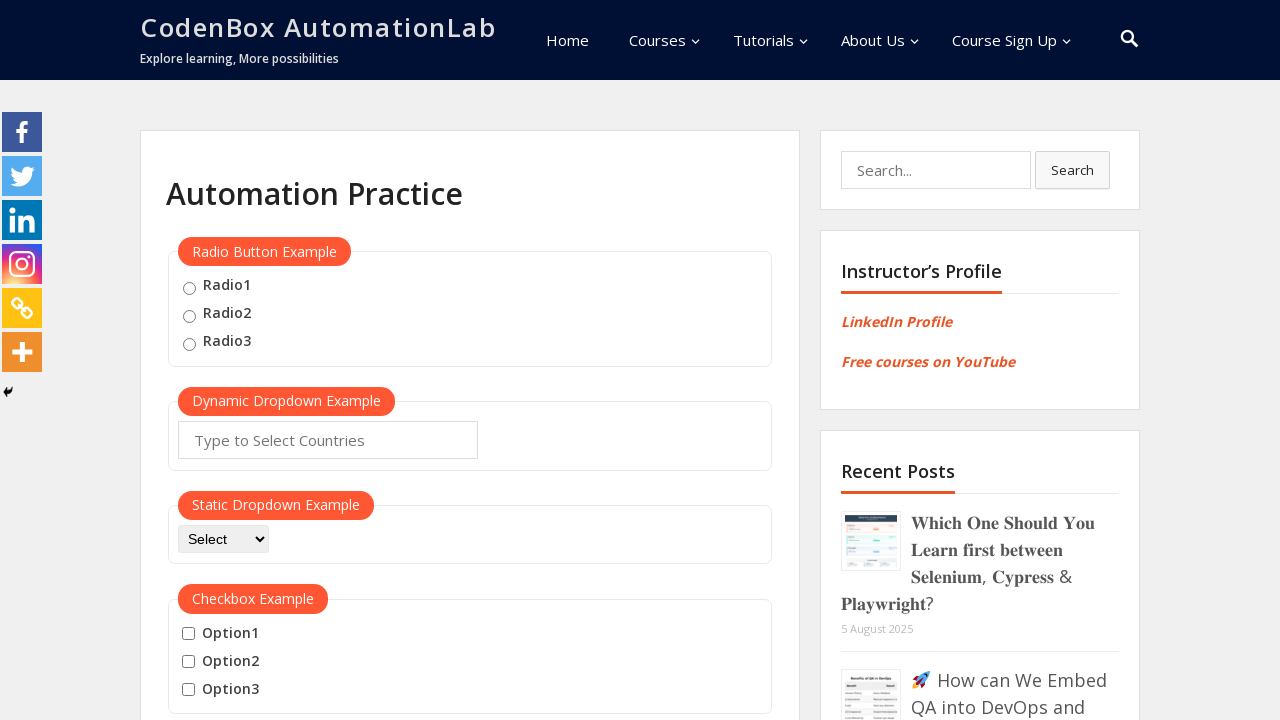

Found 3 radio buttons
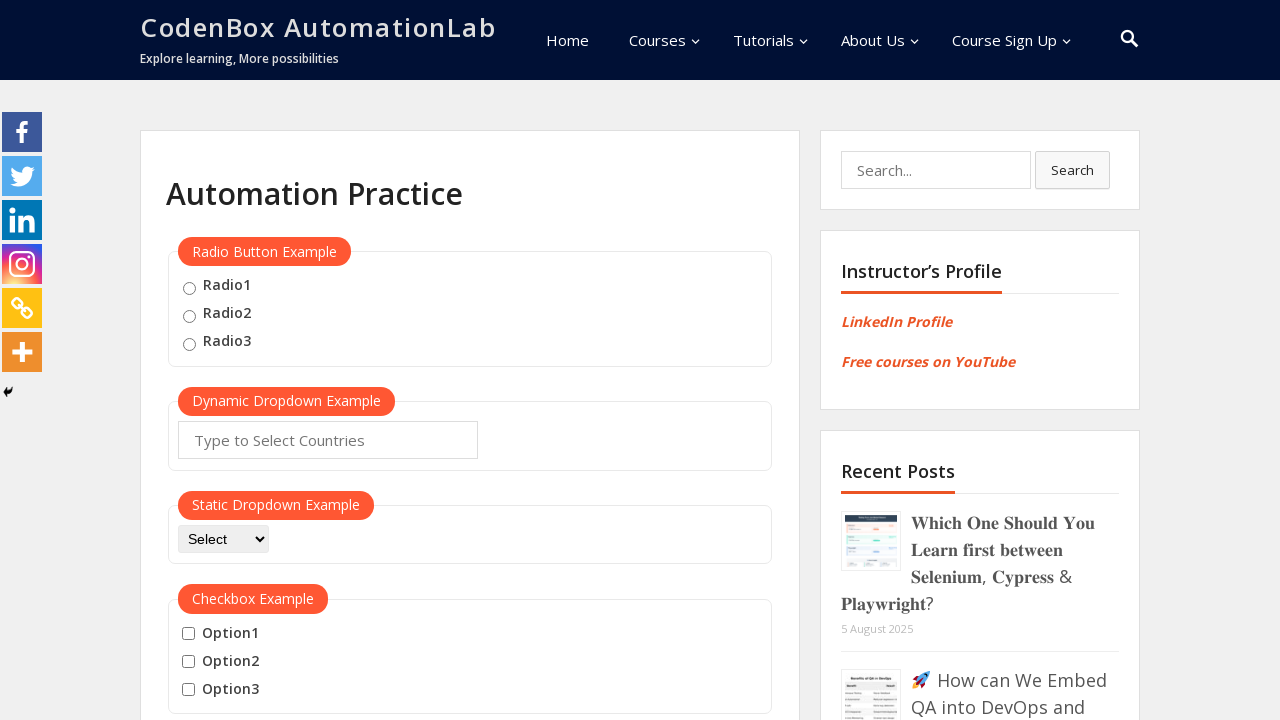

Clicked randomly selected radio button at index 2 at (189, 344) on .radioButton >> nth=2
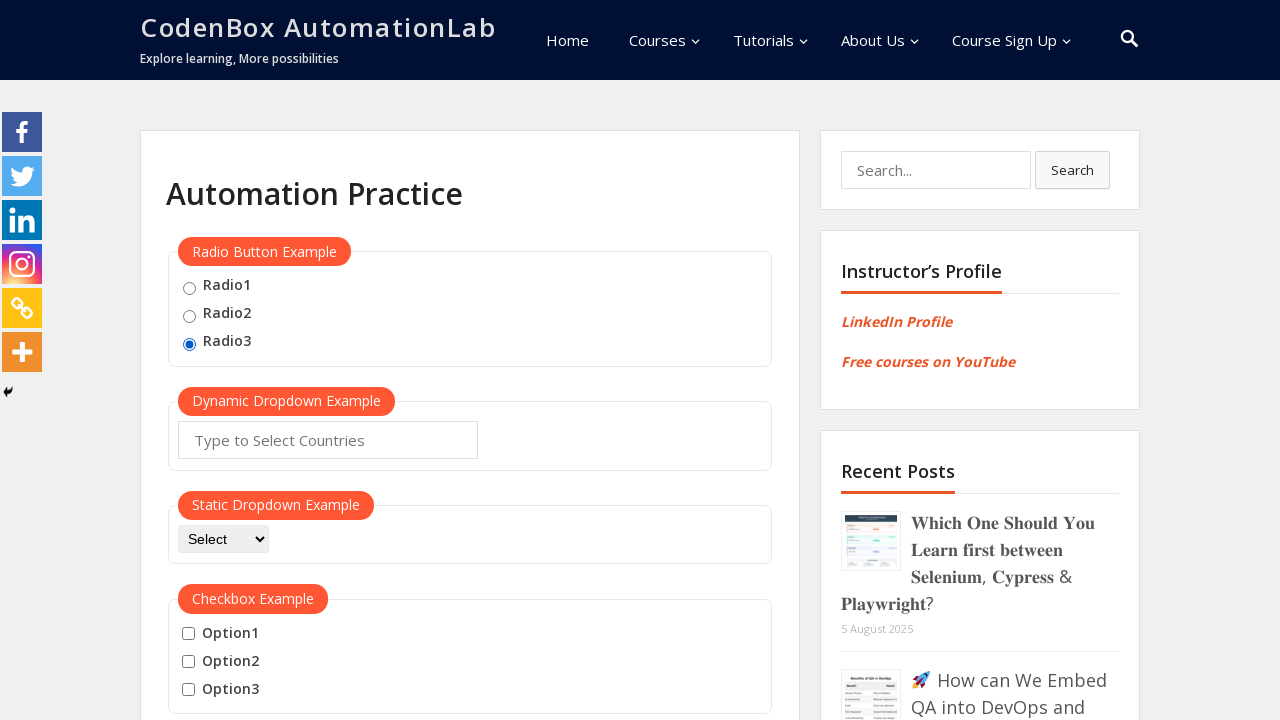

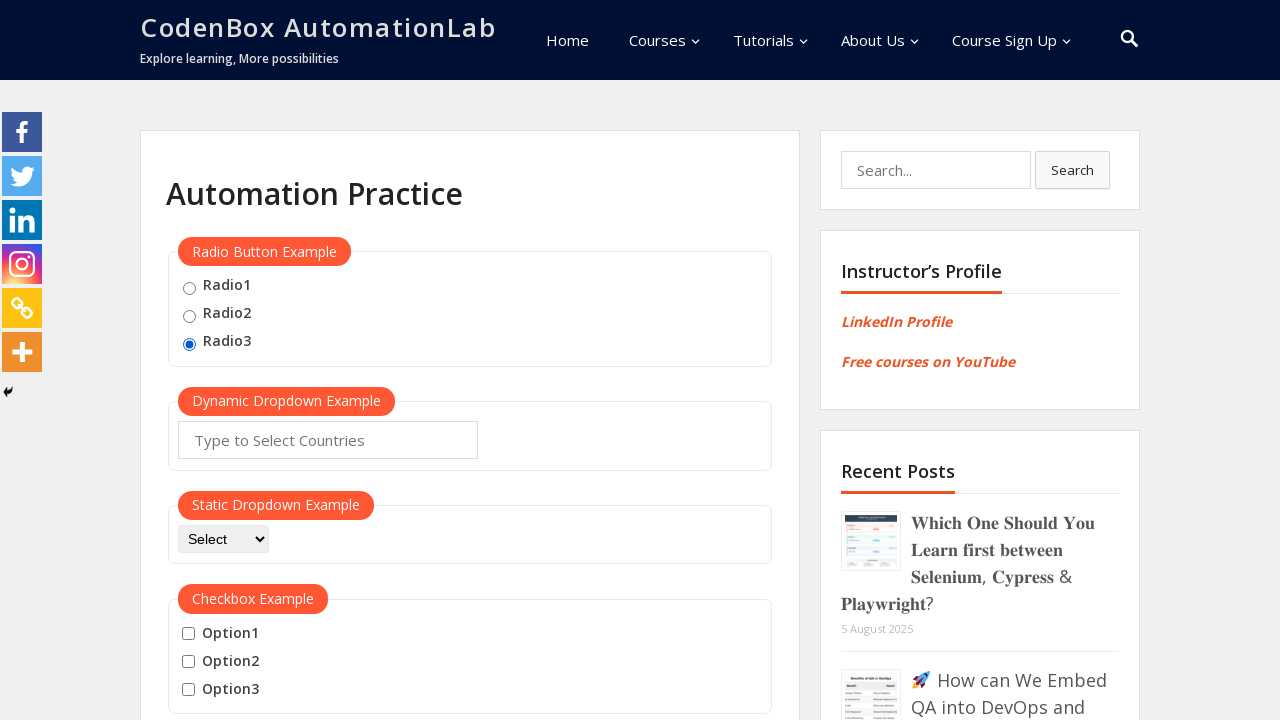